Fills out a Selenium practice form including first name, last name, gender, experience, date, profession, automation tool, continent, and command selections, then submits the form.

Starting URL: https://www.techlistic.com/p/selenium-practice-form.html

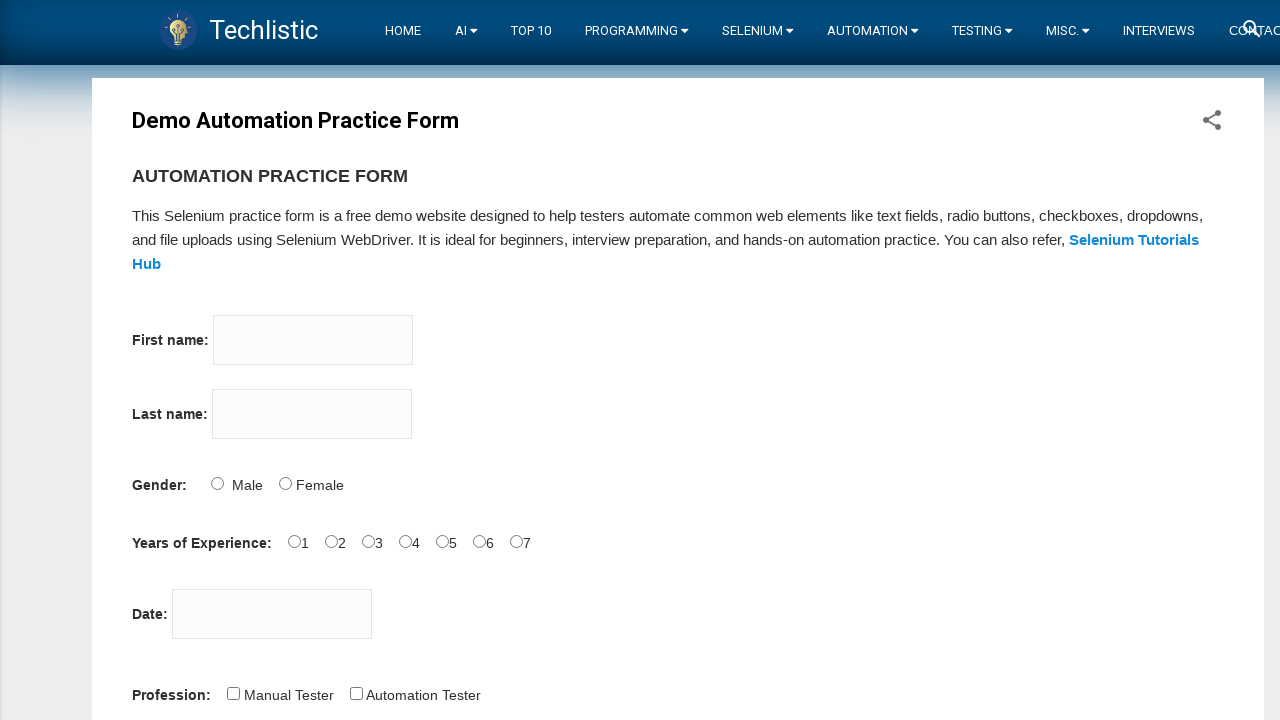

Filled firstname field with 'Erol' on input[name='firstname']
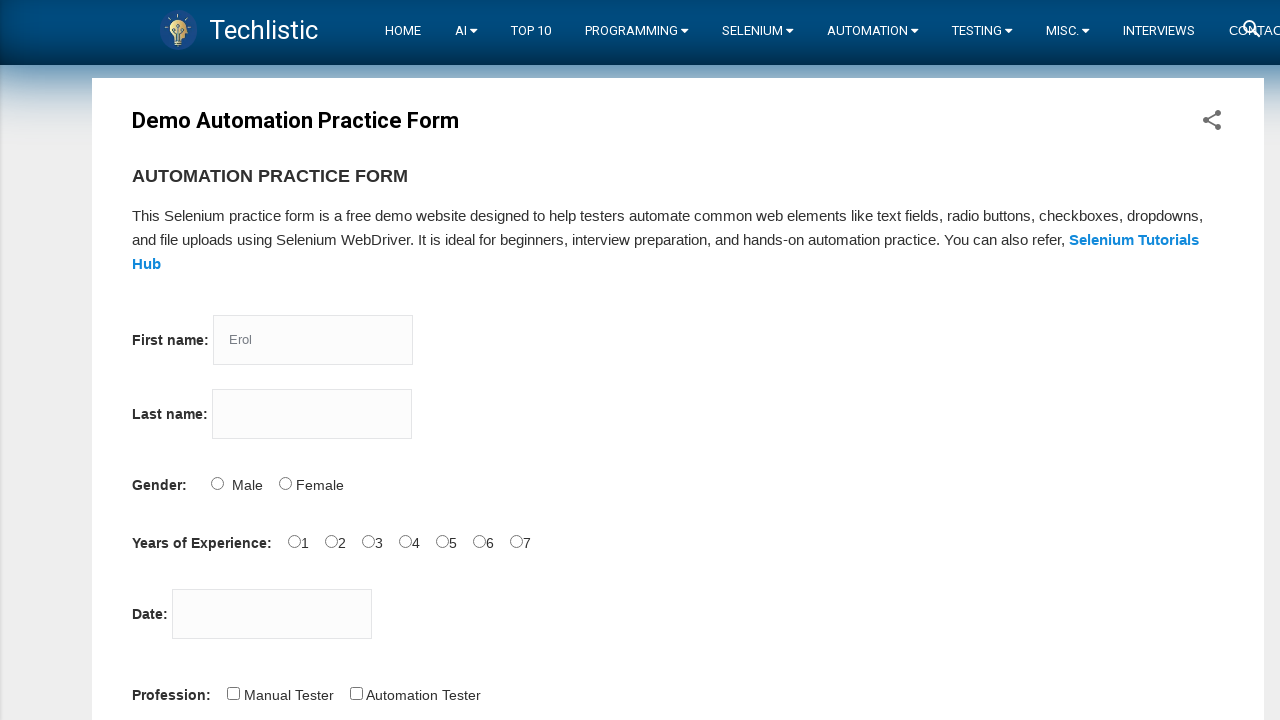

Filled lastname field with 'Evren' on input[name='lastname']
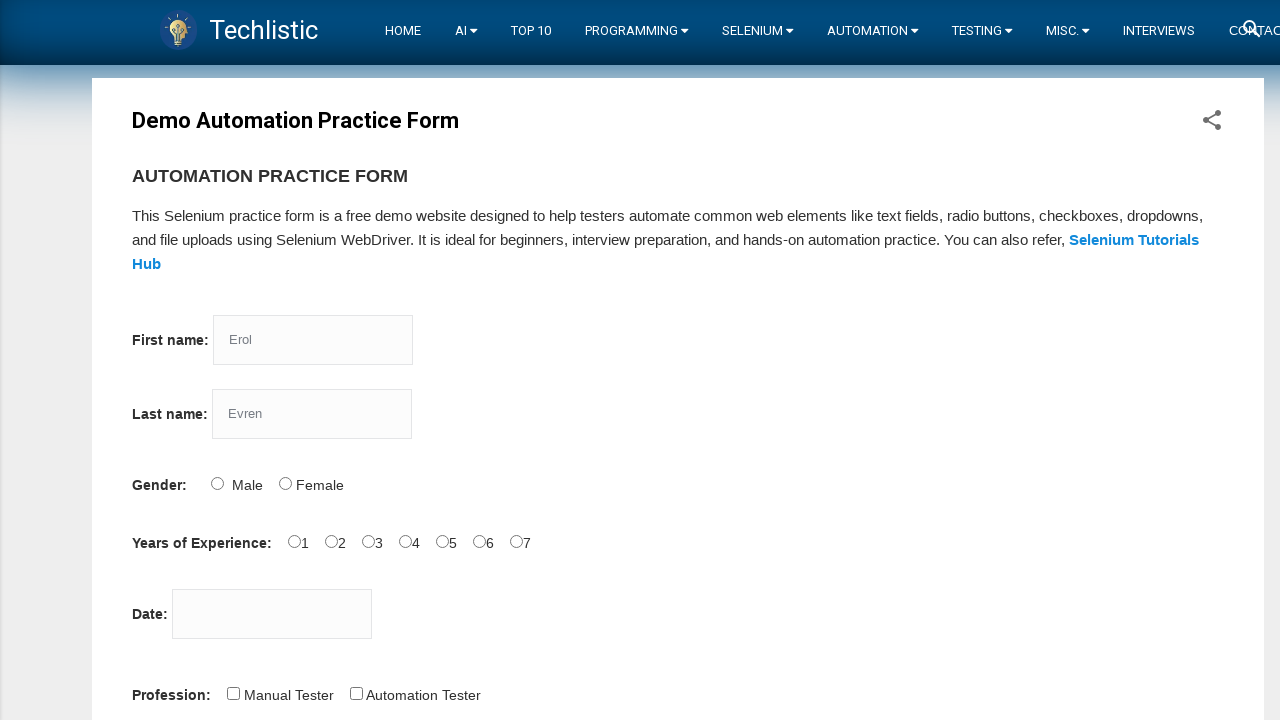

Selected Male gender at (217, 483) on input[id='sex-0']
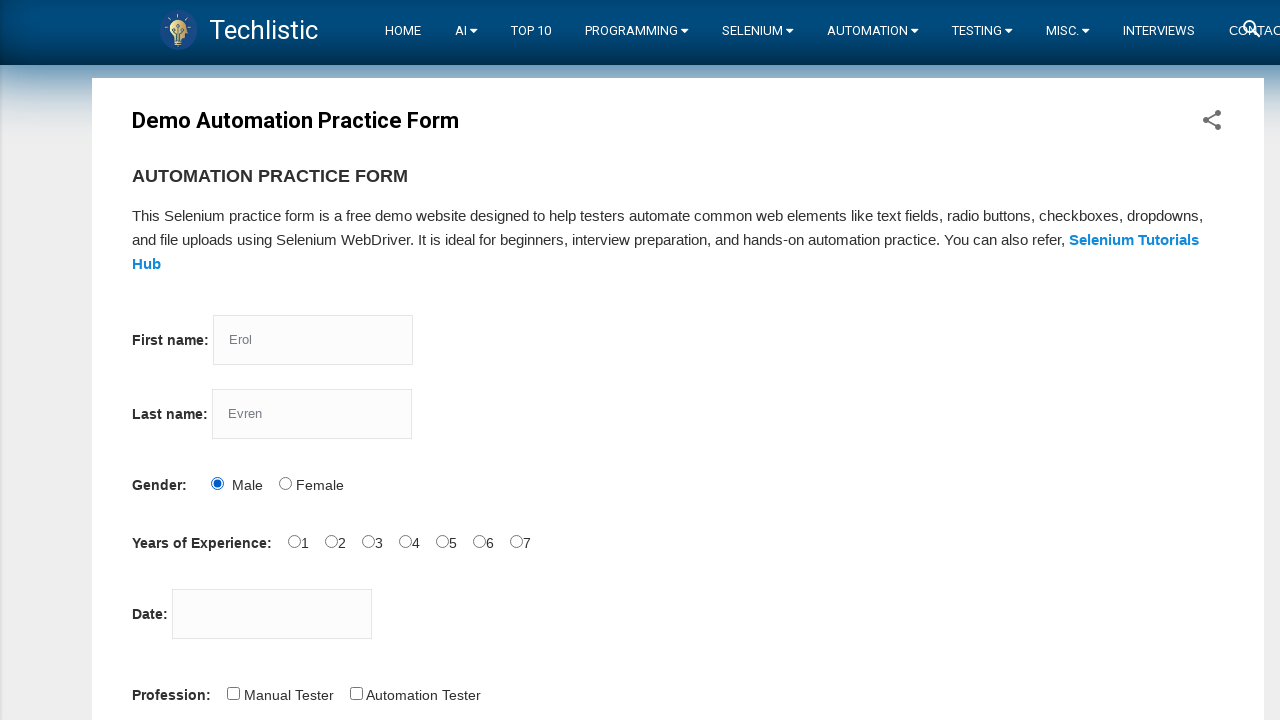

Selected 7+ years experience at (516, 541) on input[id='exp-6']
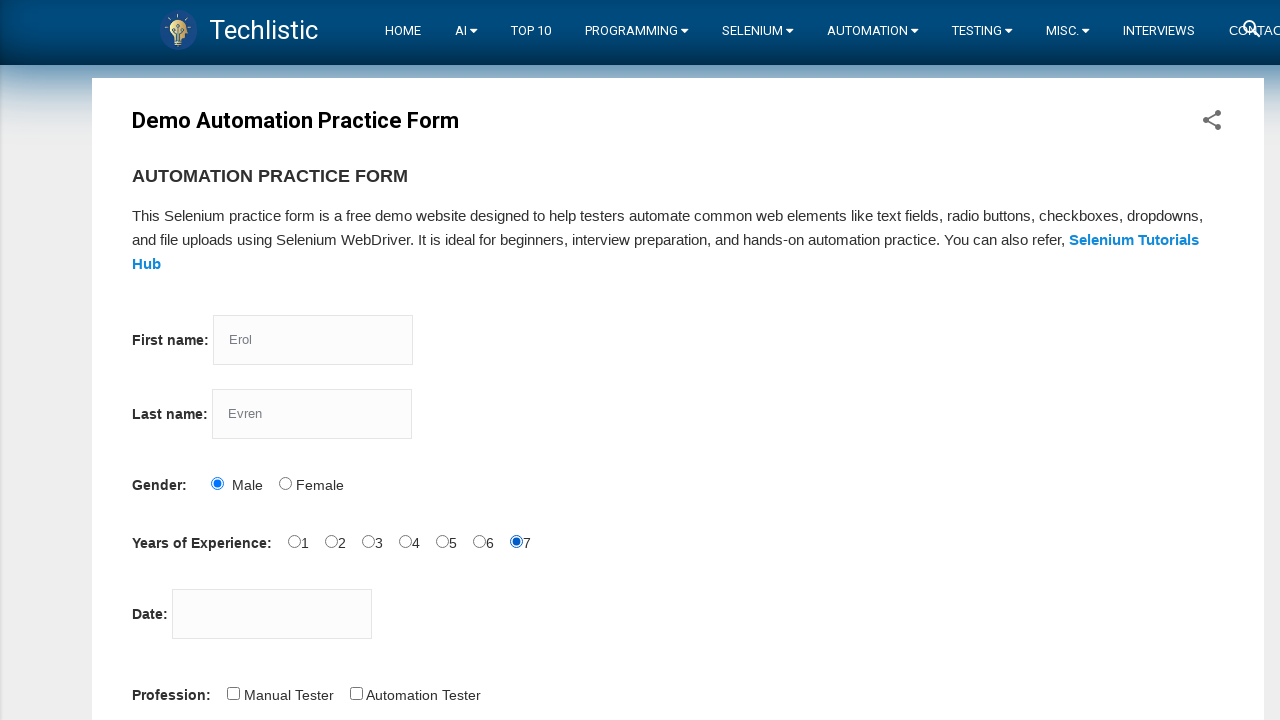

Filled date field with '12/12/2022' on input[id='datepicker']
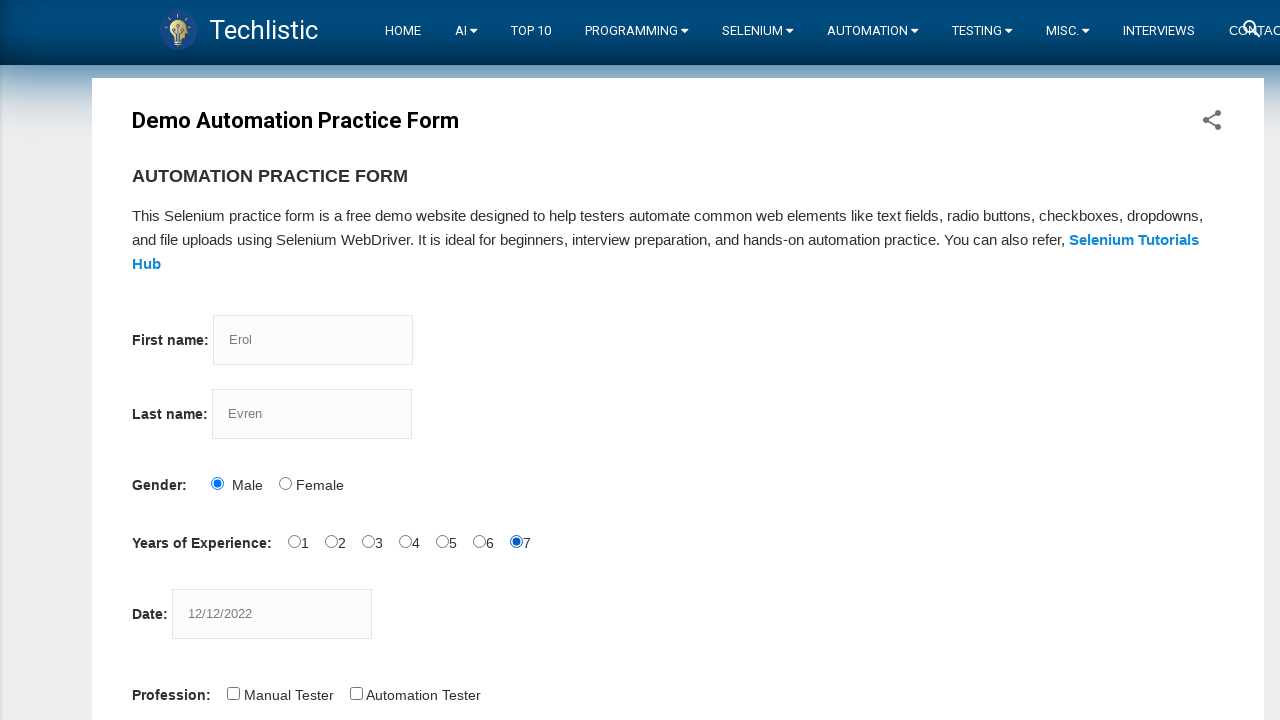

Checked Automation Tester profession at (356, 693) on input[id='profession-1']
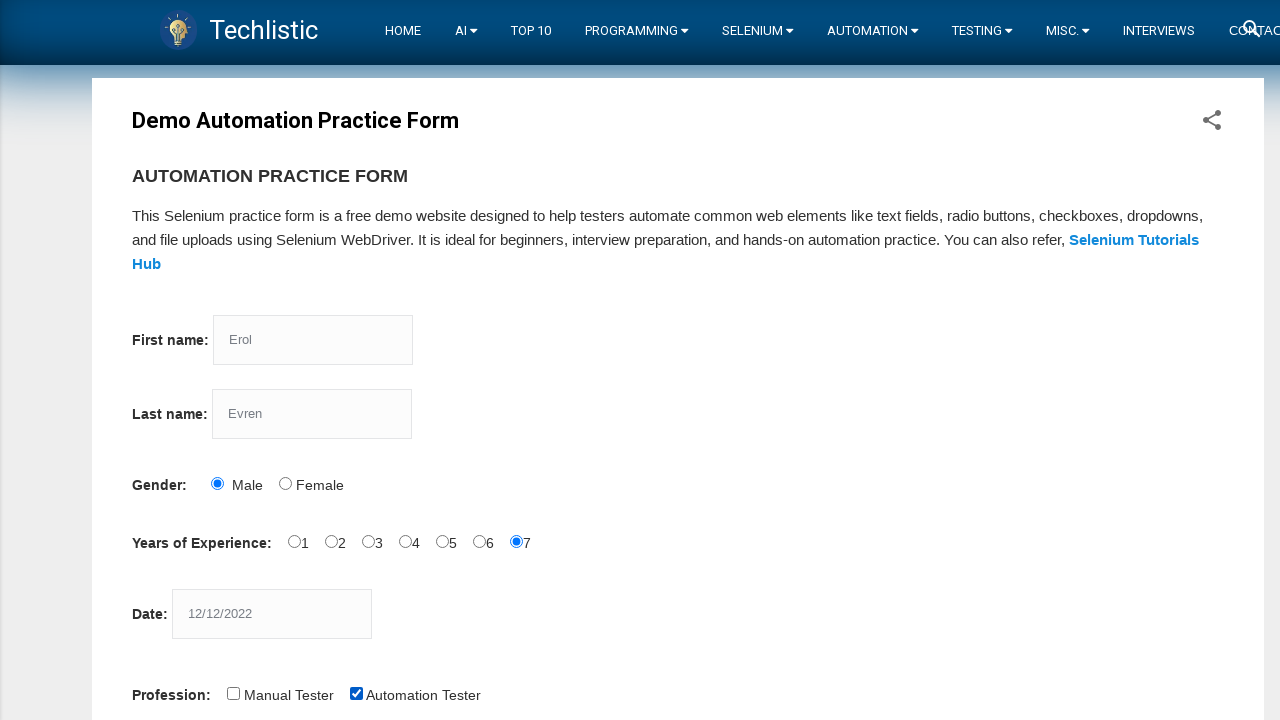

Checked Selenium Webdriver tool at (446, 360) on input[id='tool-2']
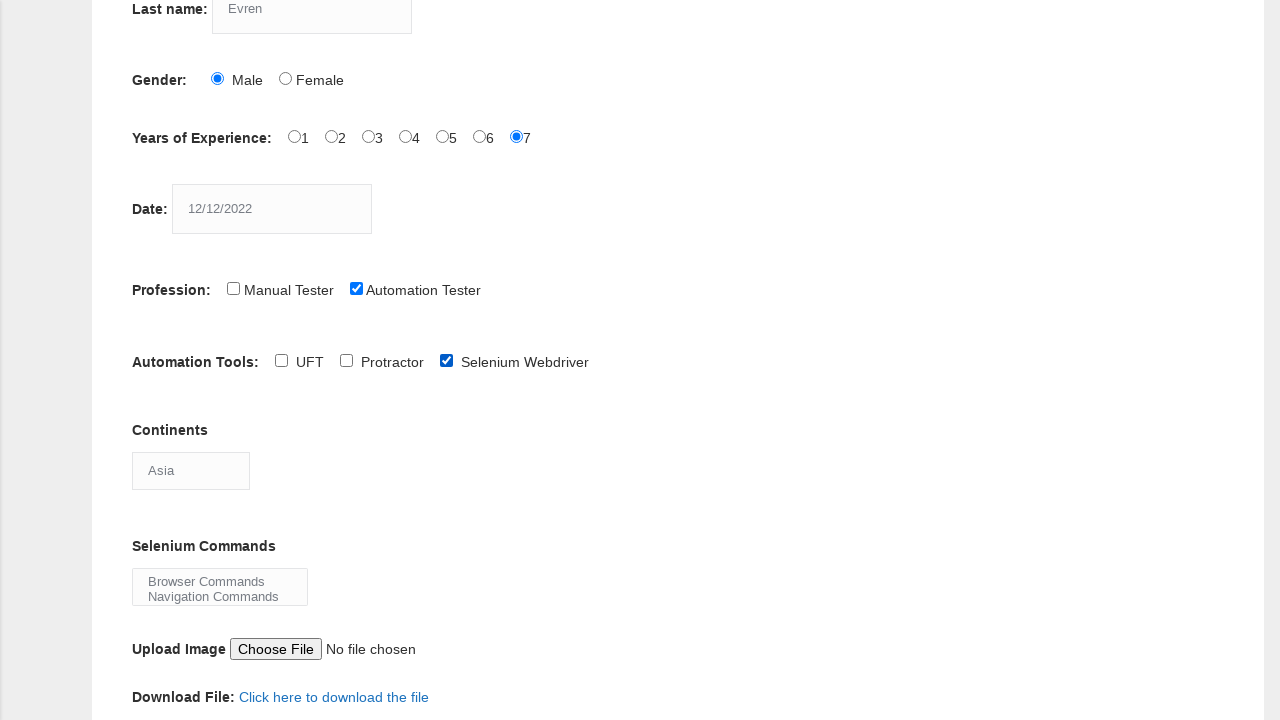

Selected Africa as continent on select[id='continents']
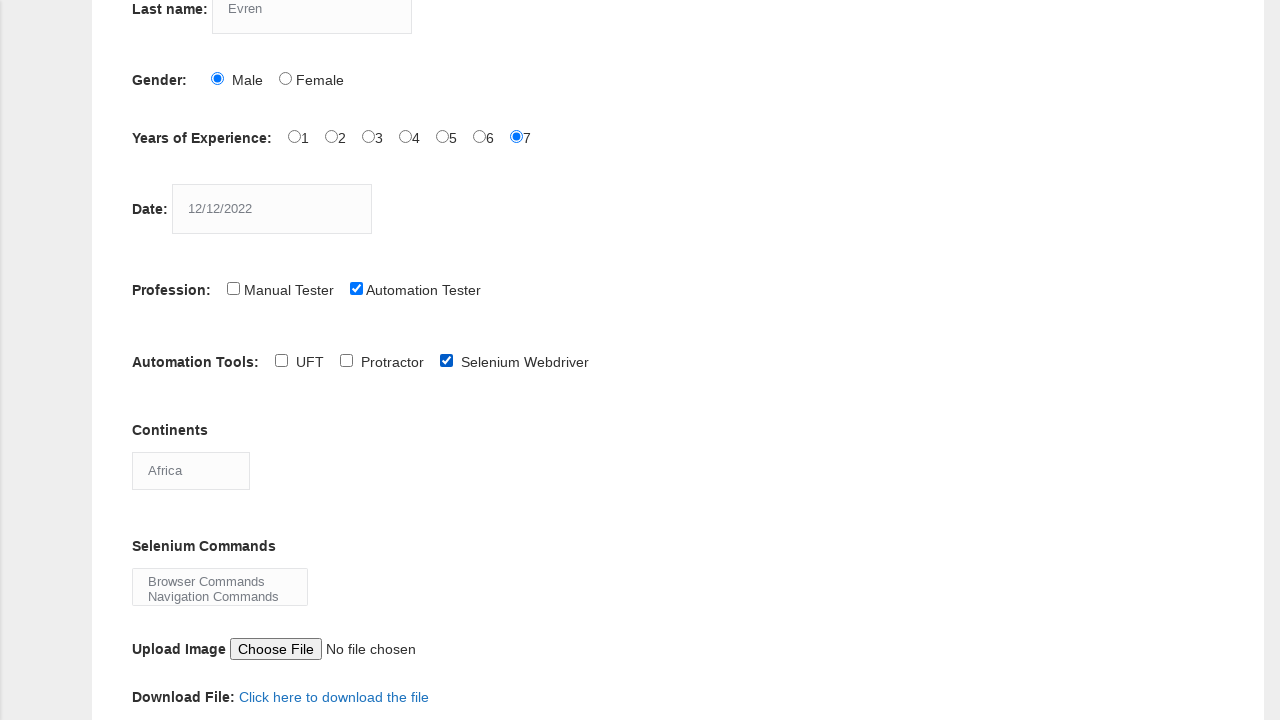

Selected multiple Selenium commands: Browser Commands, Navigation Commands, Switch Commands on select[id='selenium_commands']
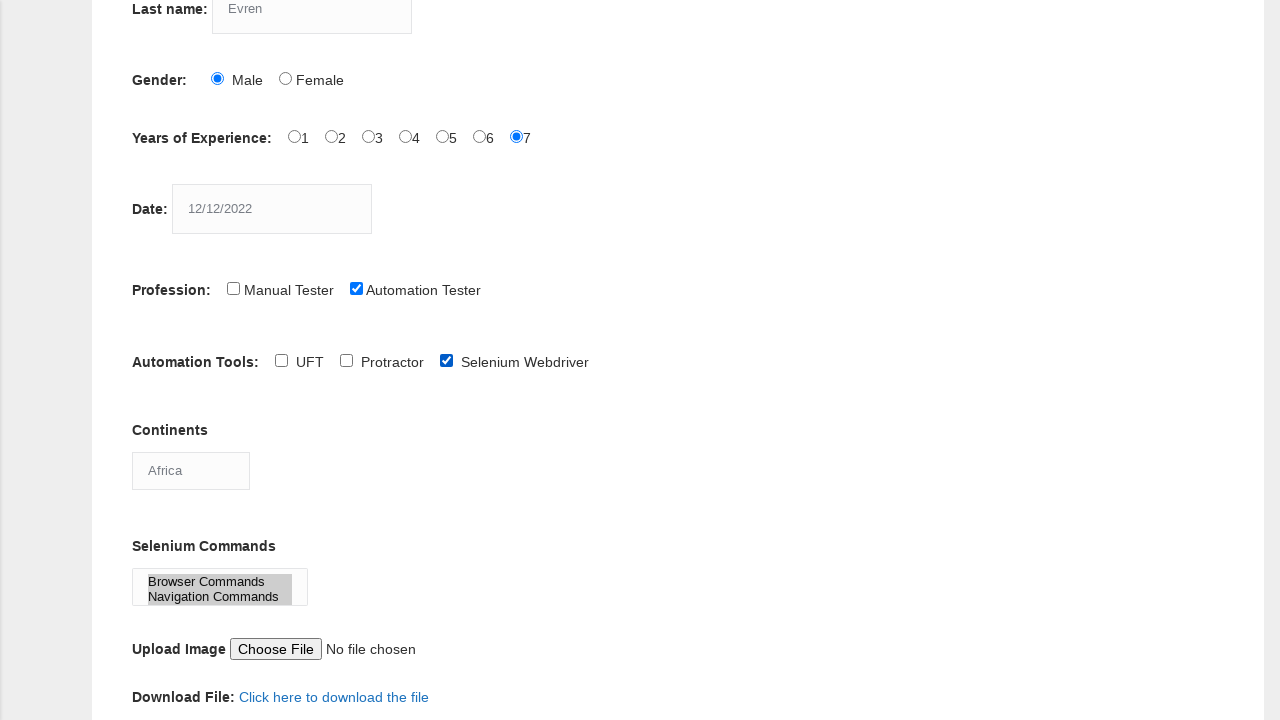

Clicked submit button to submit the form at (157, 360) on button[id='submit']
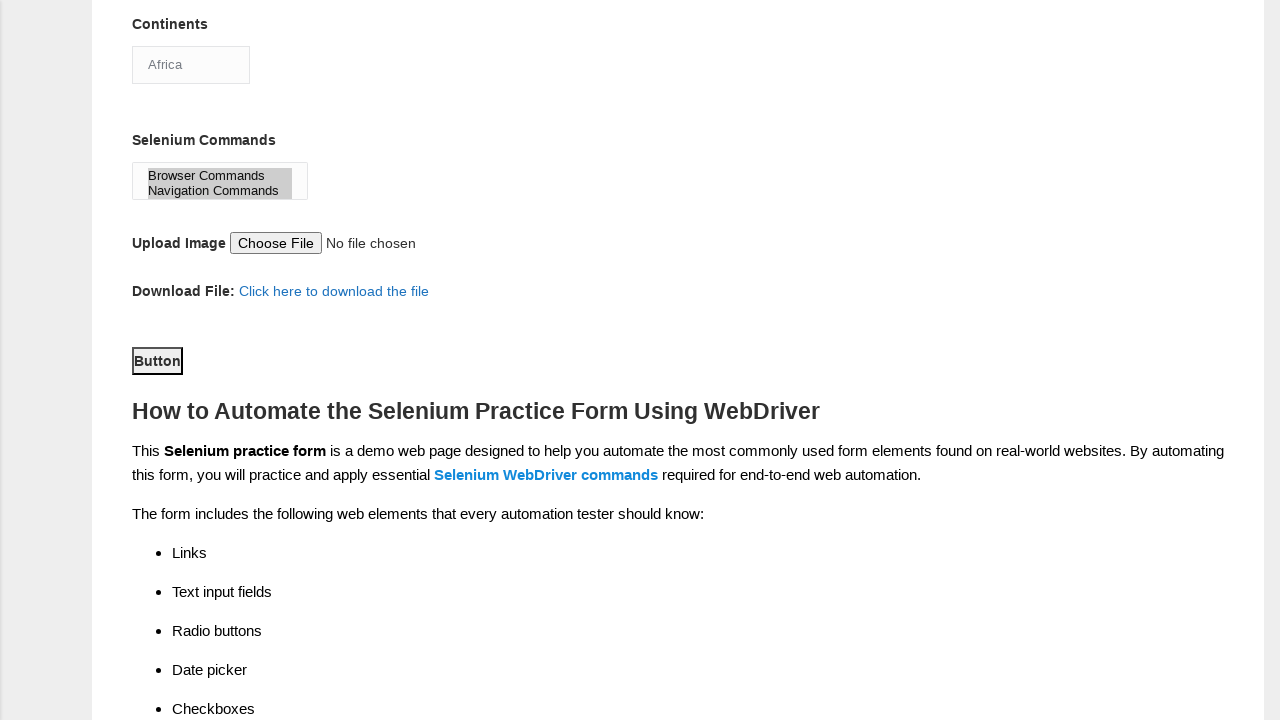

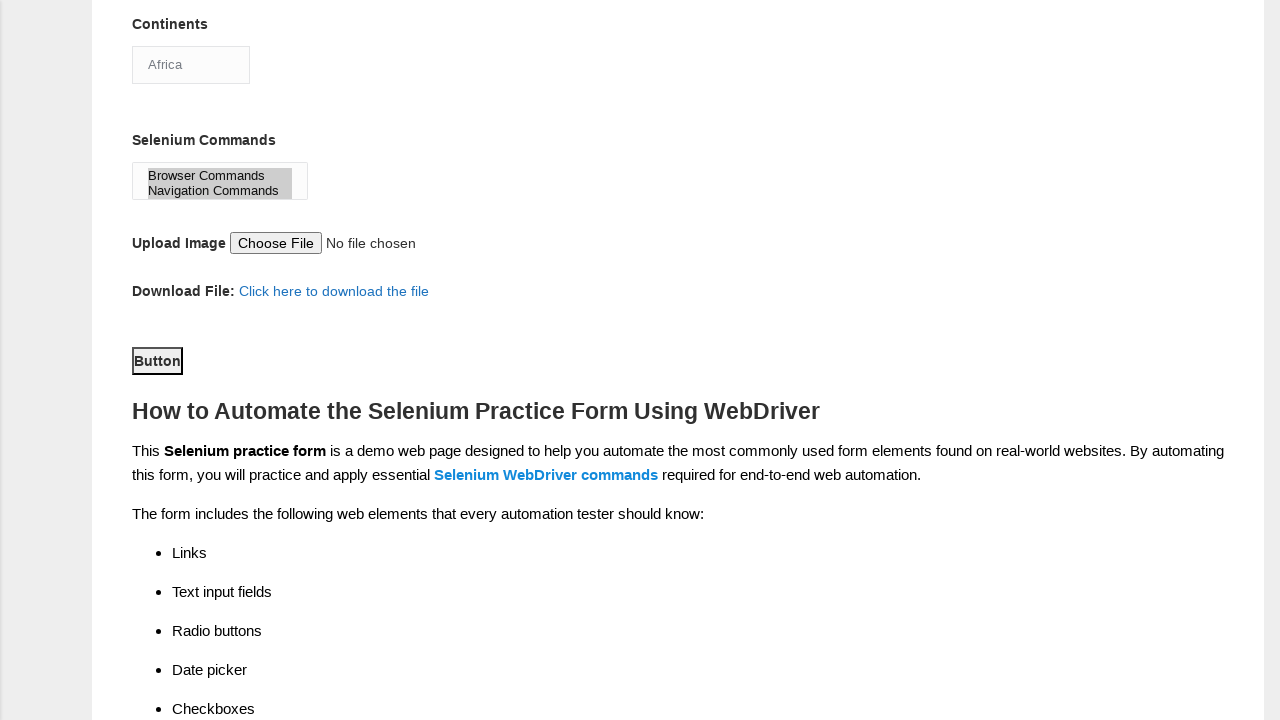